Tests JavaScript alert handling by triggering alert and confirm dialogs, accepting the alert and dismissing the confirm dialog

Starting URL: https://www.letskodeit.com/practice

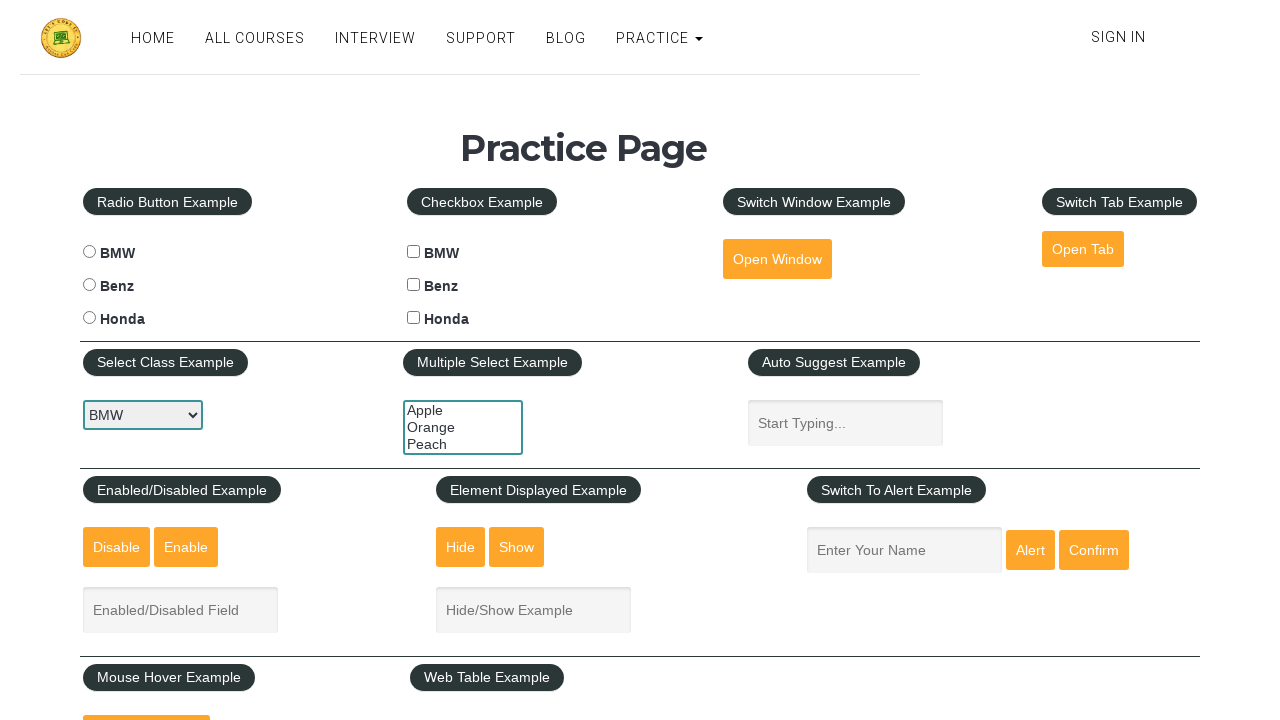

Filled name field with 'Bappy' for alert test on #name
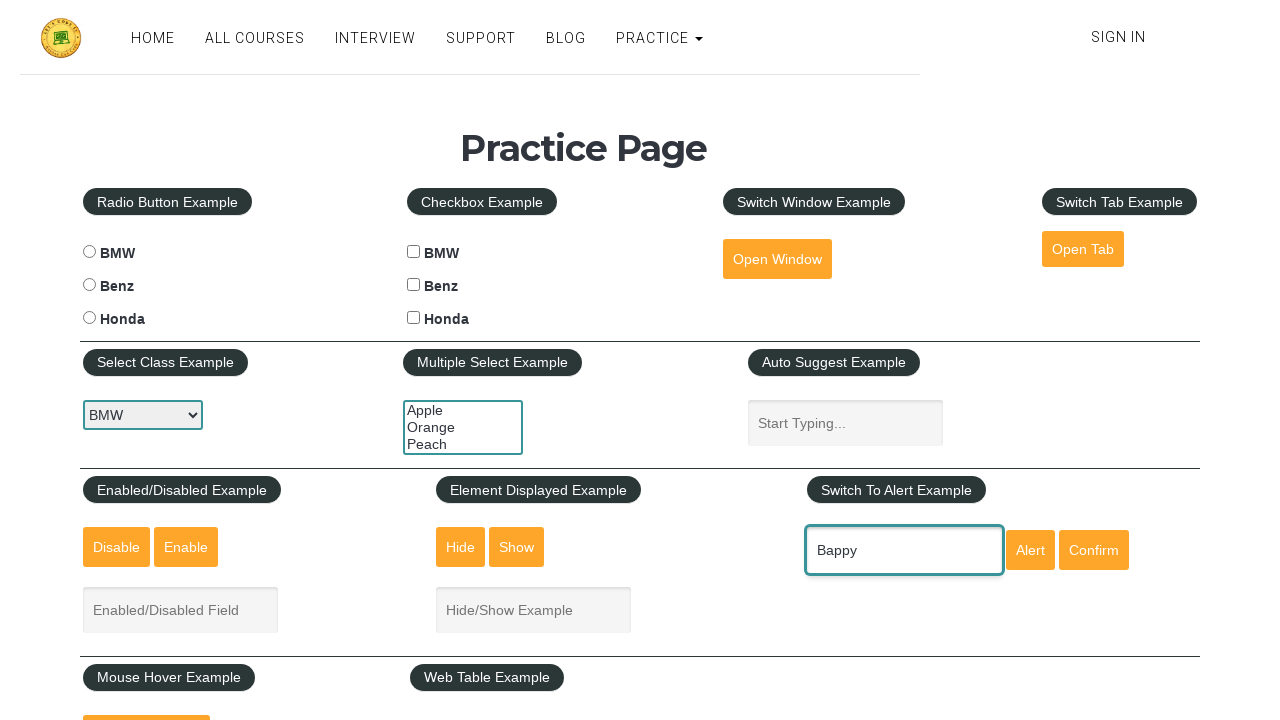

Clicked alert button to trigger alert dialog at (1030, 550) on #alertbtn
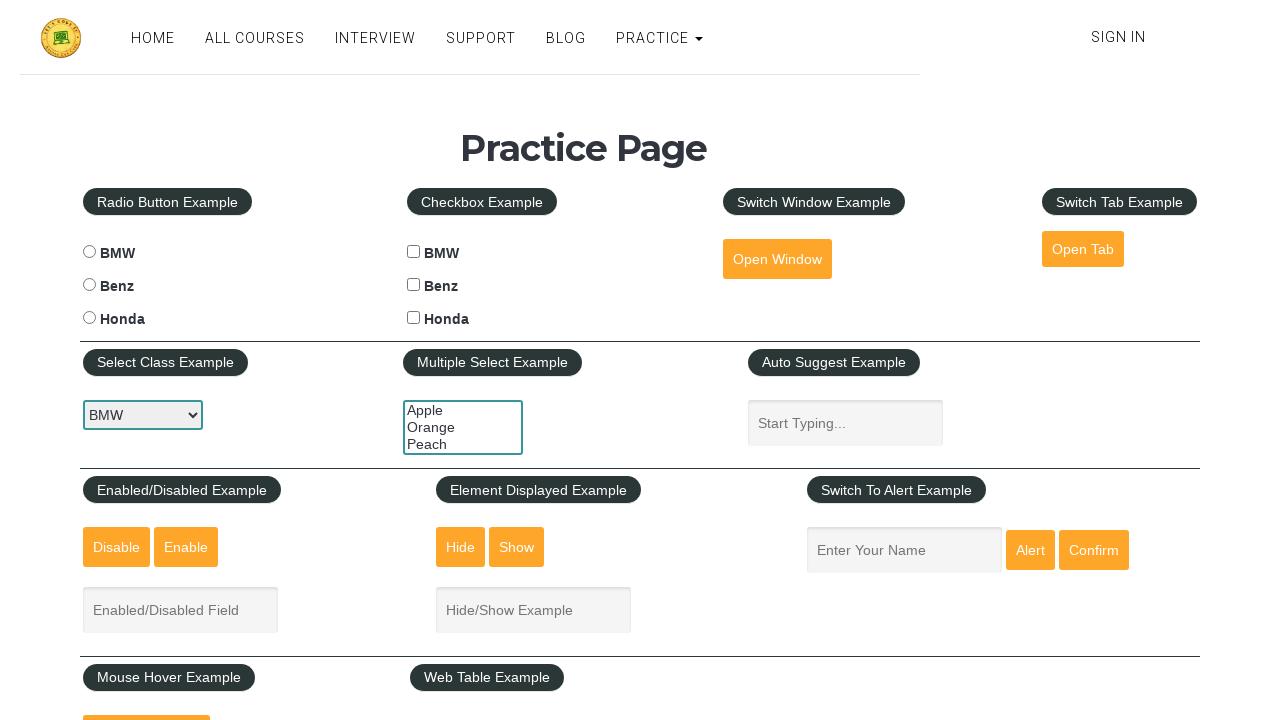

Set up dialog handler to accept alert
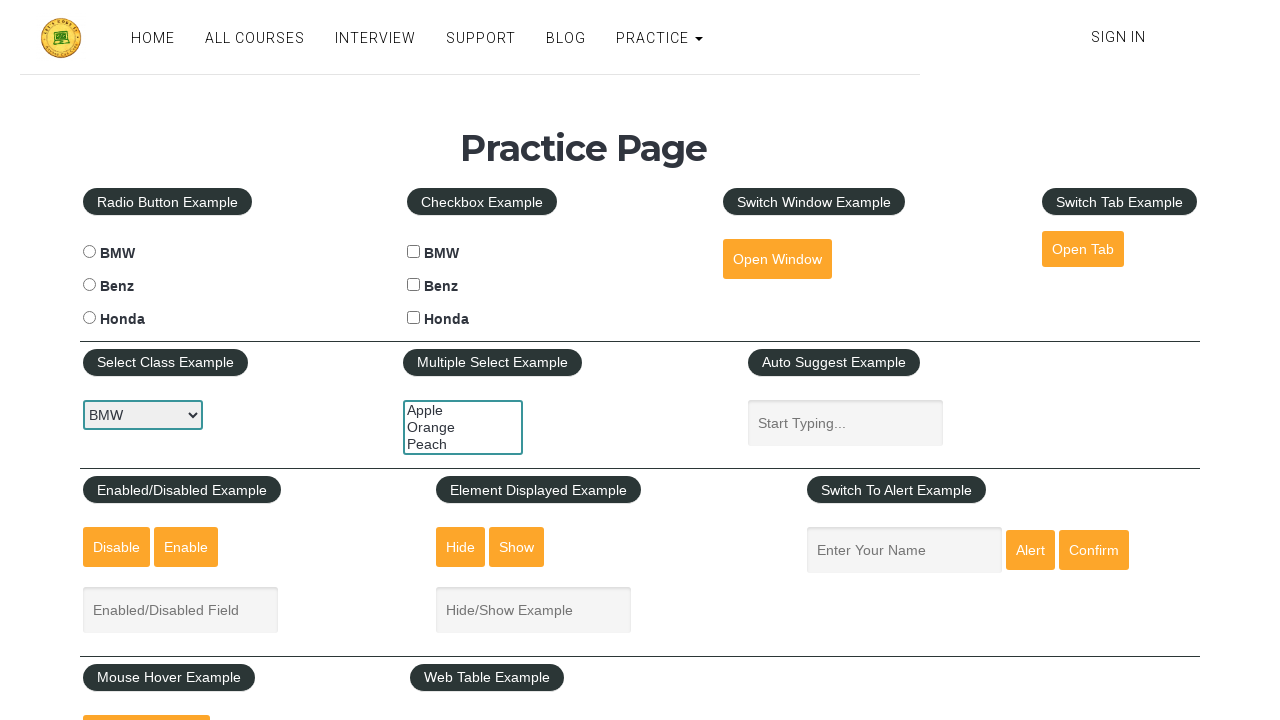

Waited 2 seconds for alert to be handled
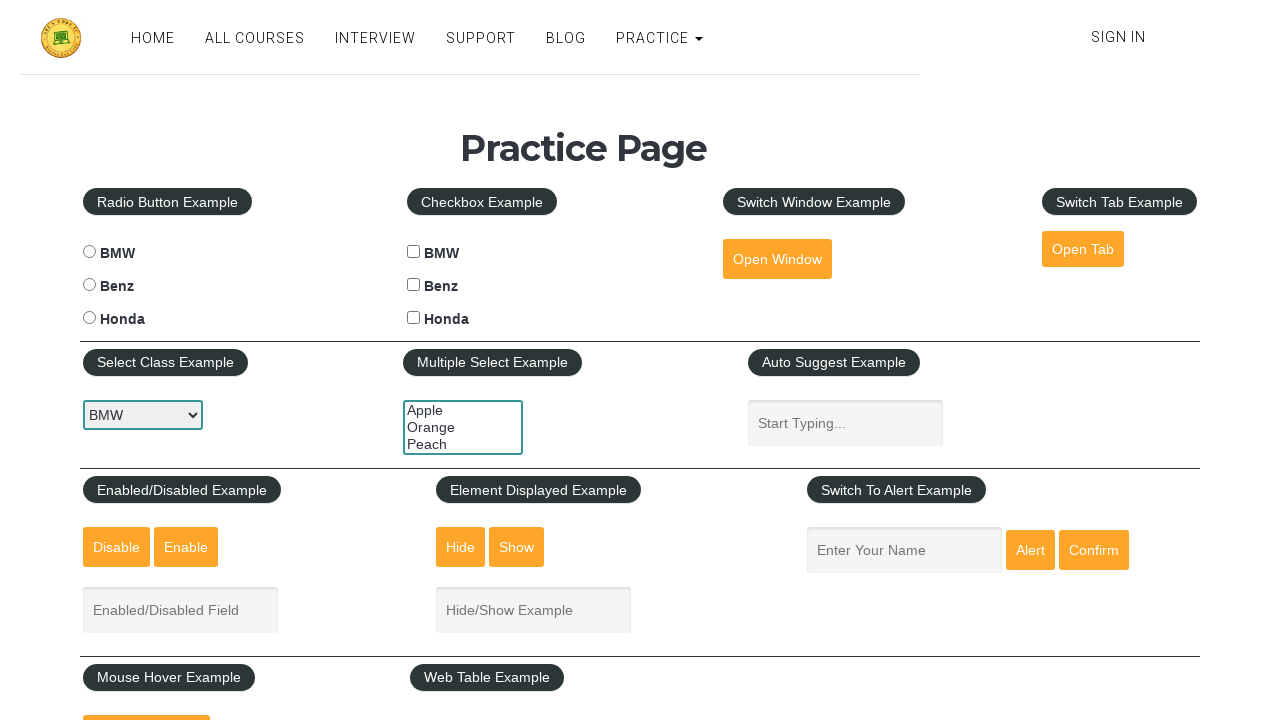

Filled name field with 'Bappy' for confirm test on #name
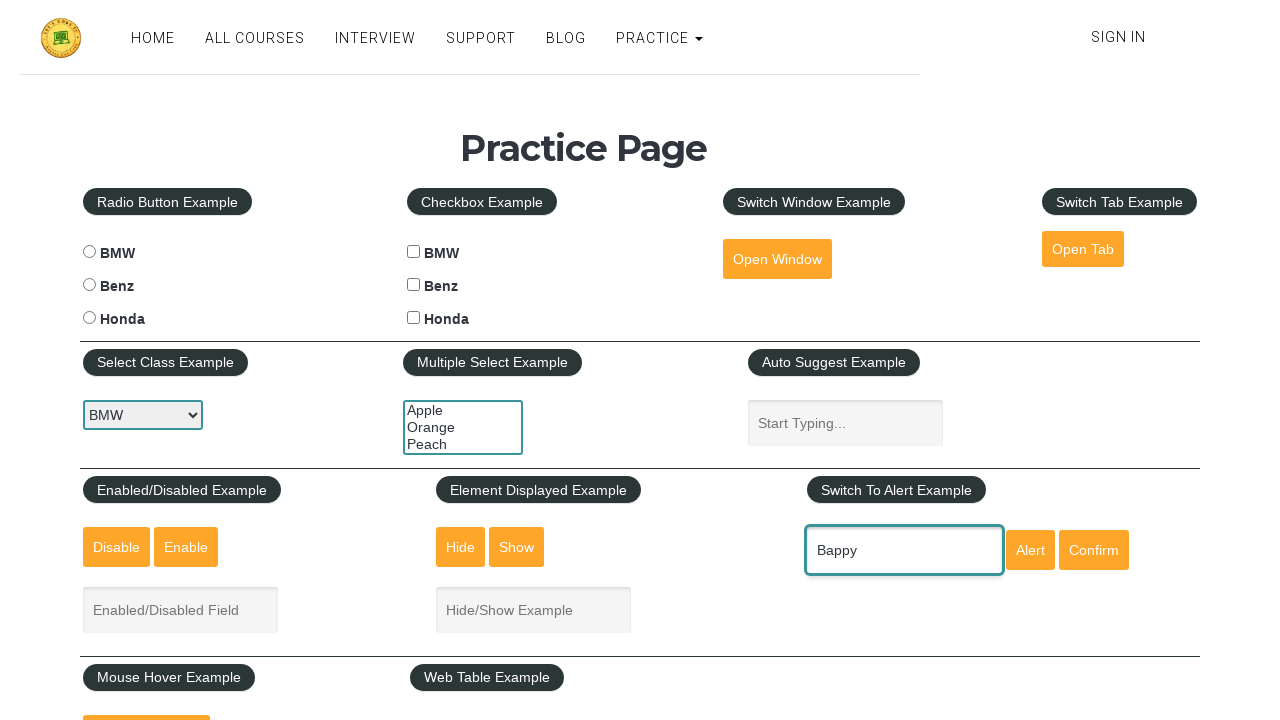

Set up dialog handler to dismiss confirm dialog
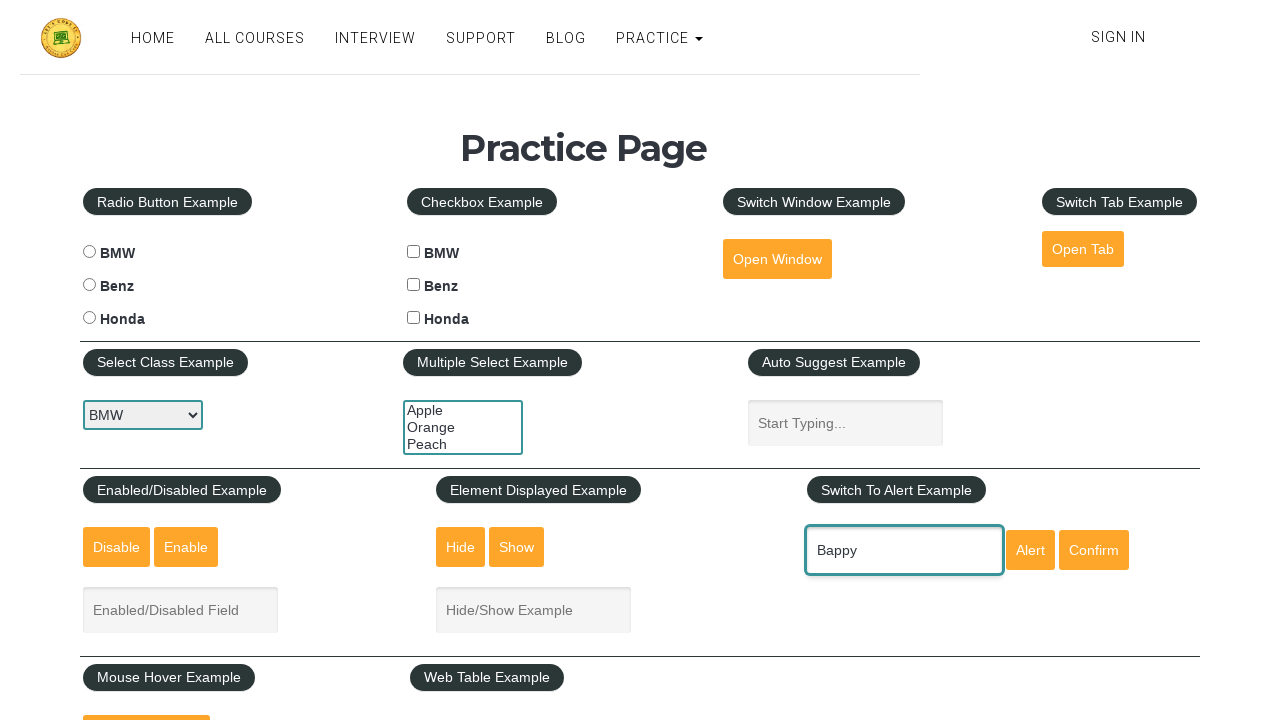

Clicked confirm button to trigger confirm dialog at (1094, 550) on #confirmbtn
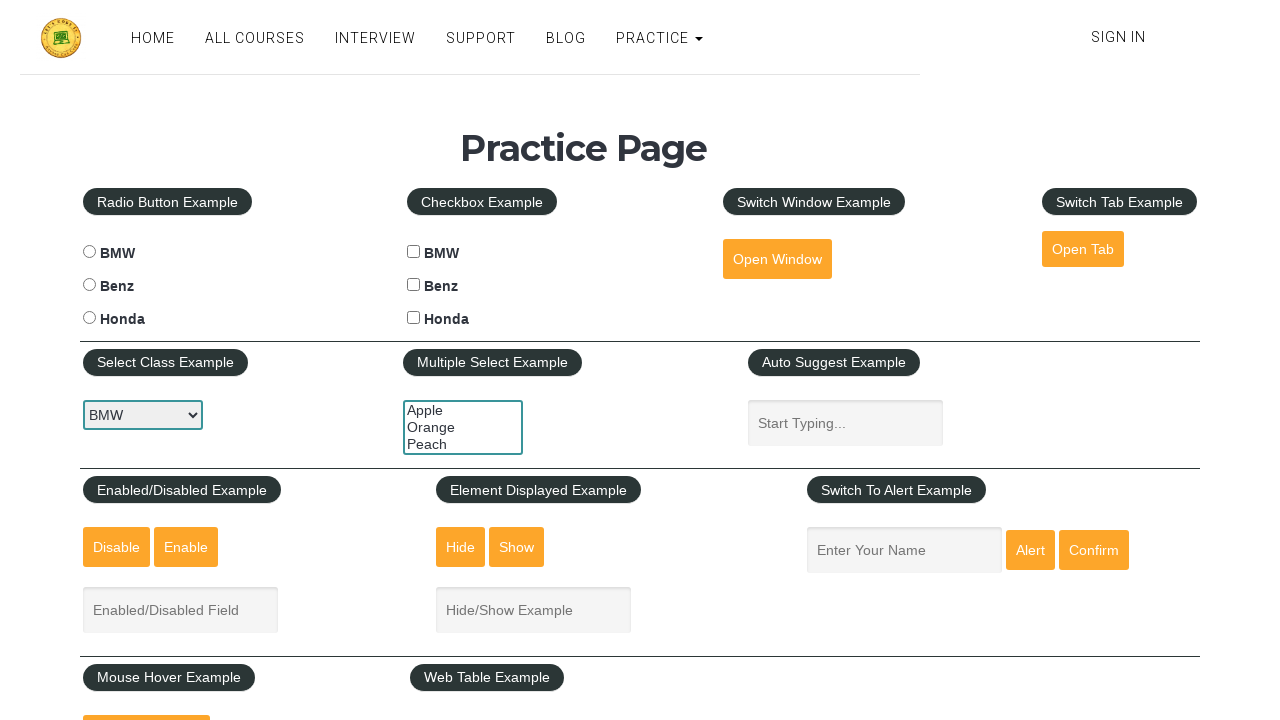

Waited 2 seconds for confirm dialog to be dismissed
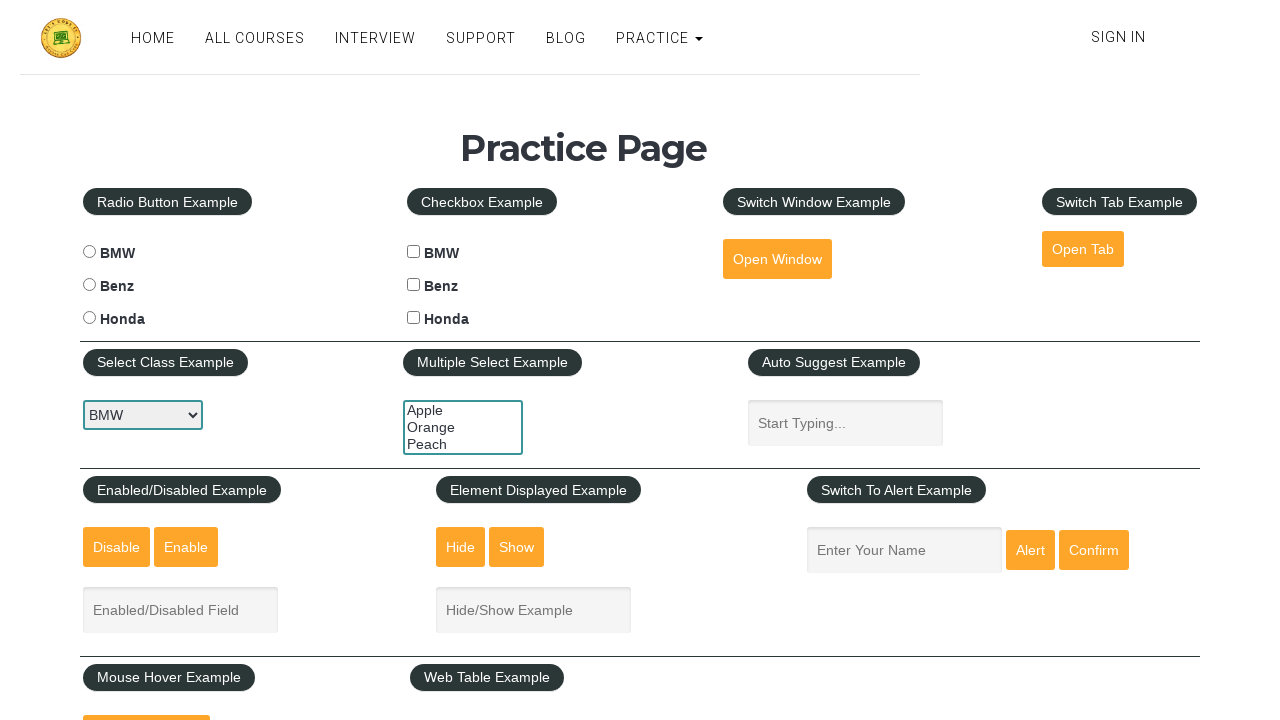

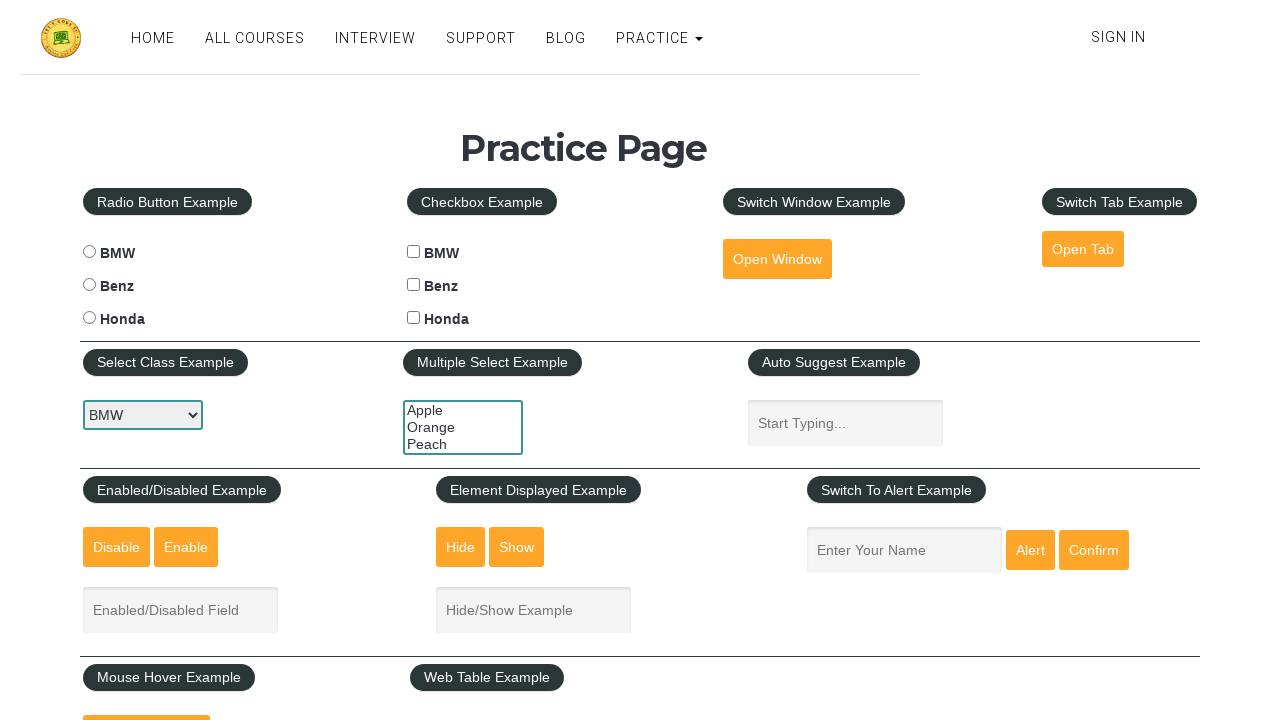